Navigates to the Akakce homepage (a Turkish price comparison website) and maximizes the browser window

Starting URL: https://www.akakce.com/

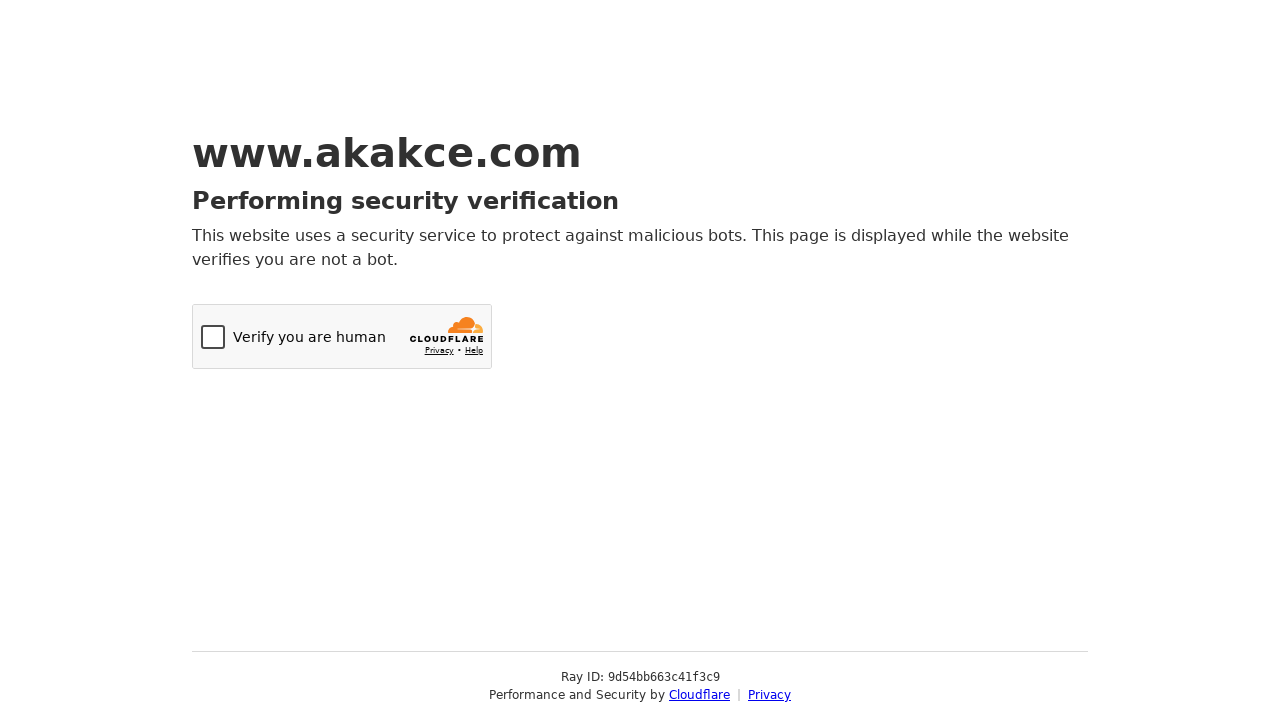

Set viewport to 1920x1080 to maximize browser window
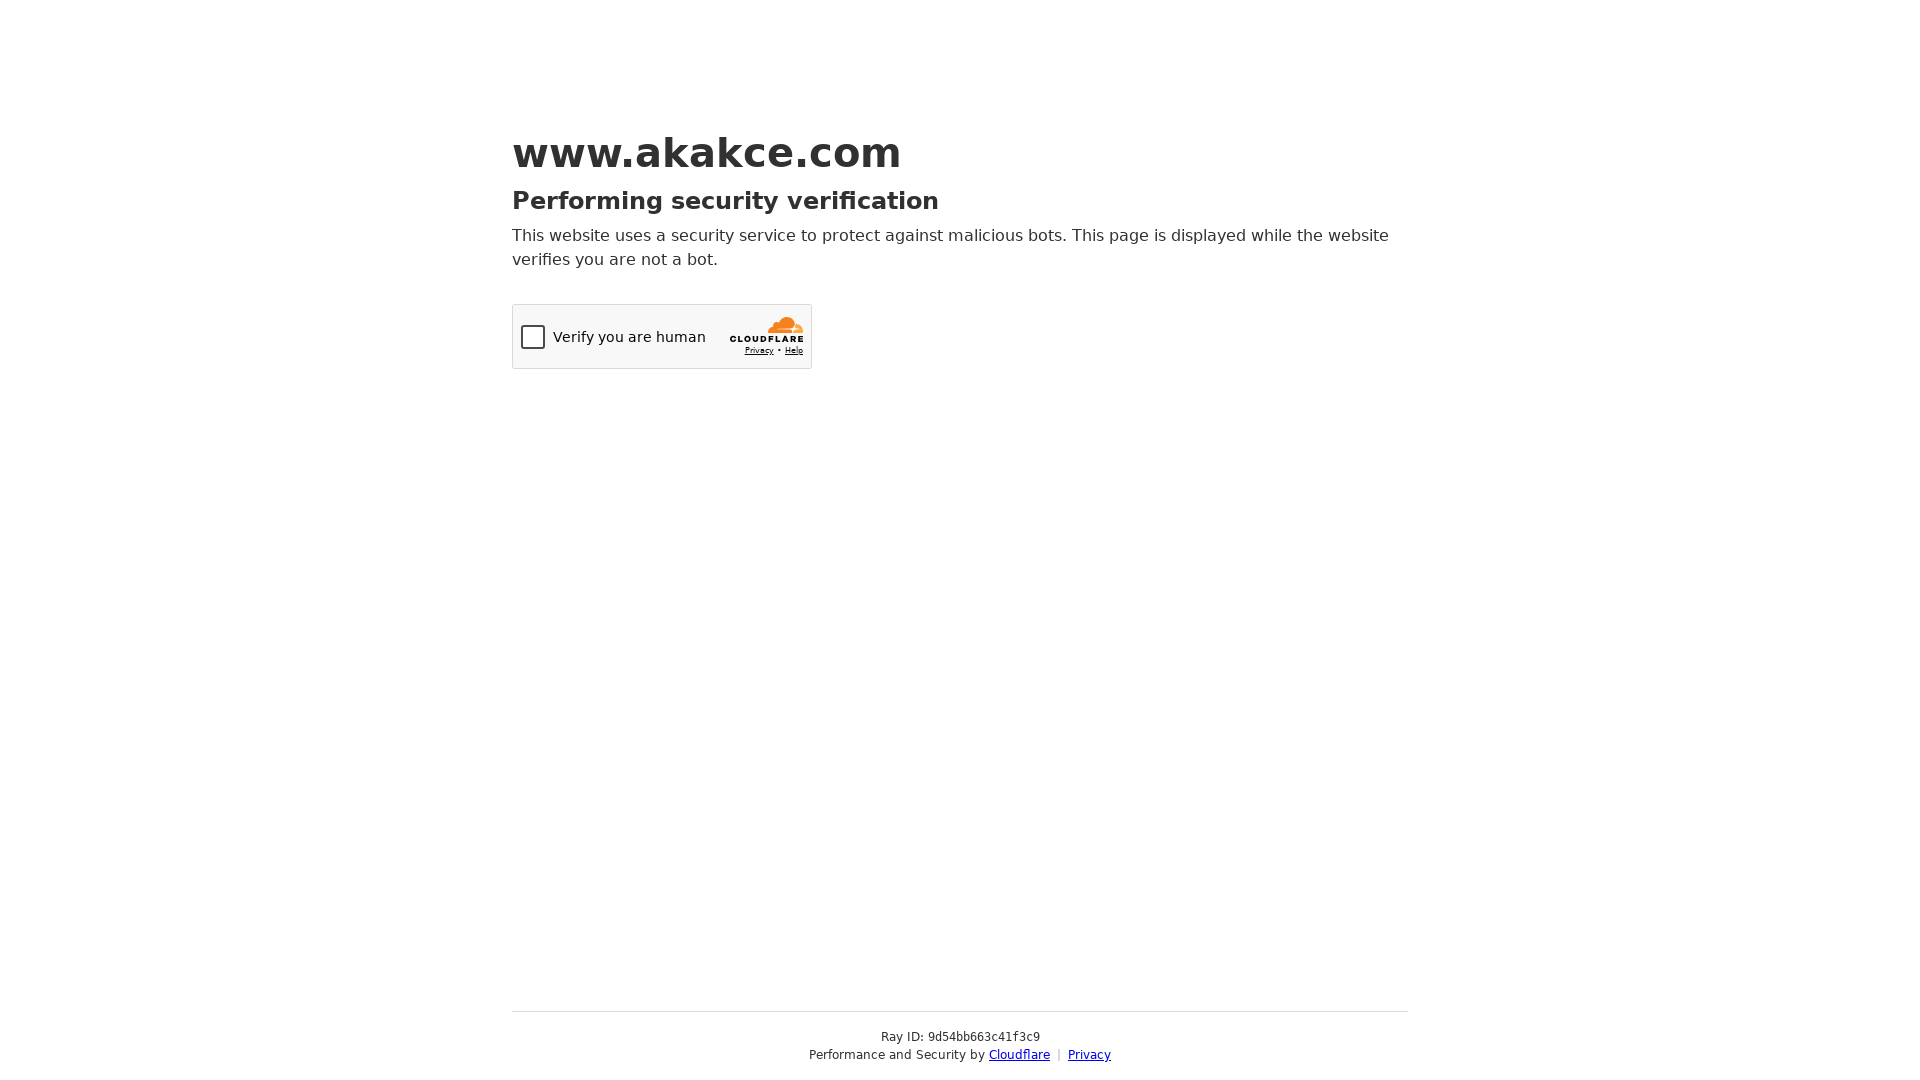

Akakce homepage loaded (DOM content ready)
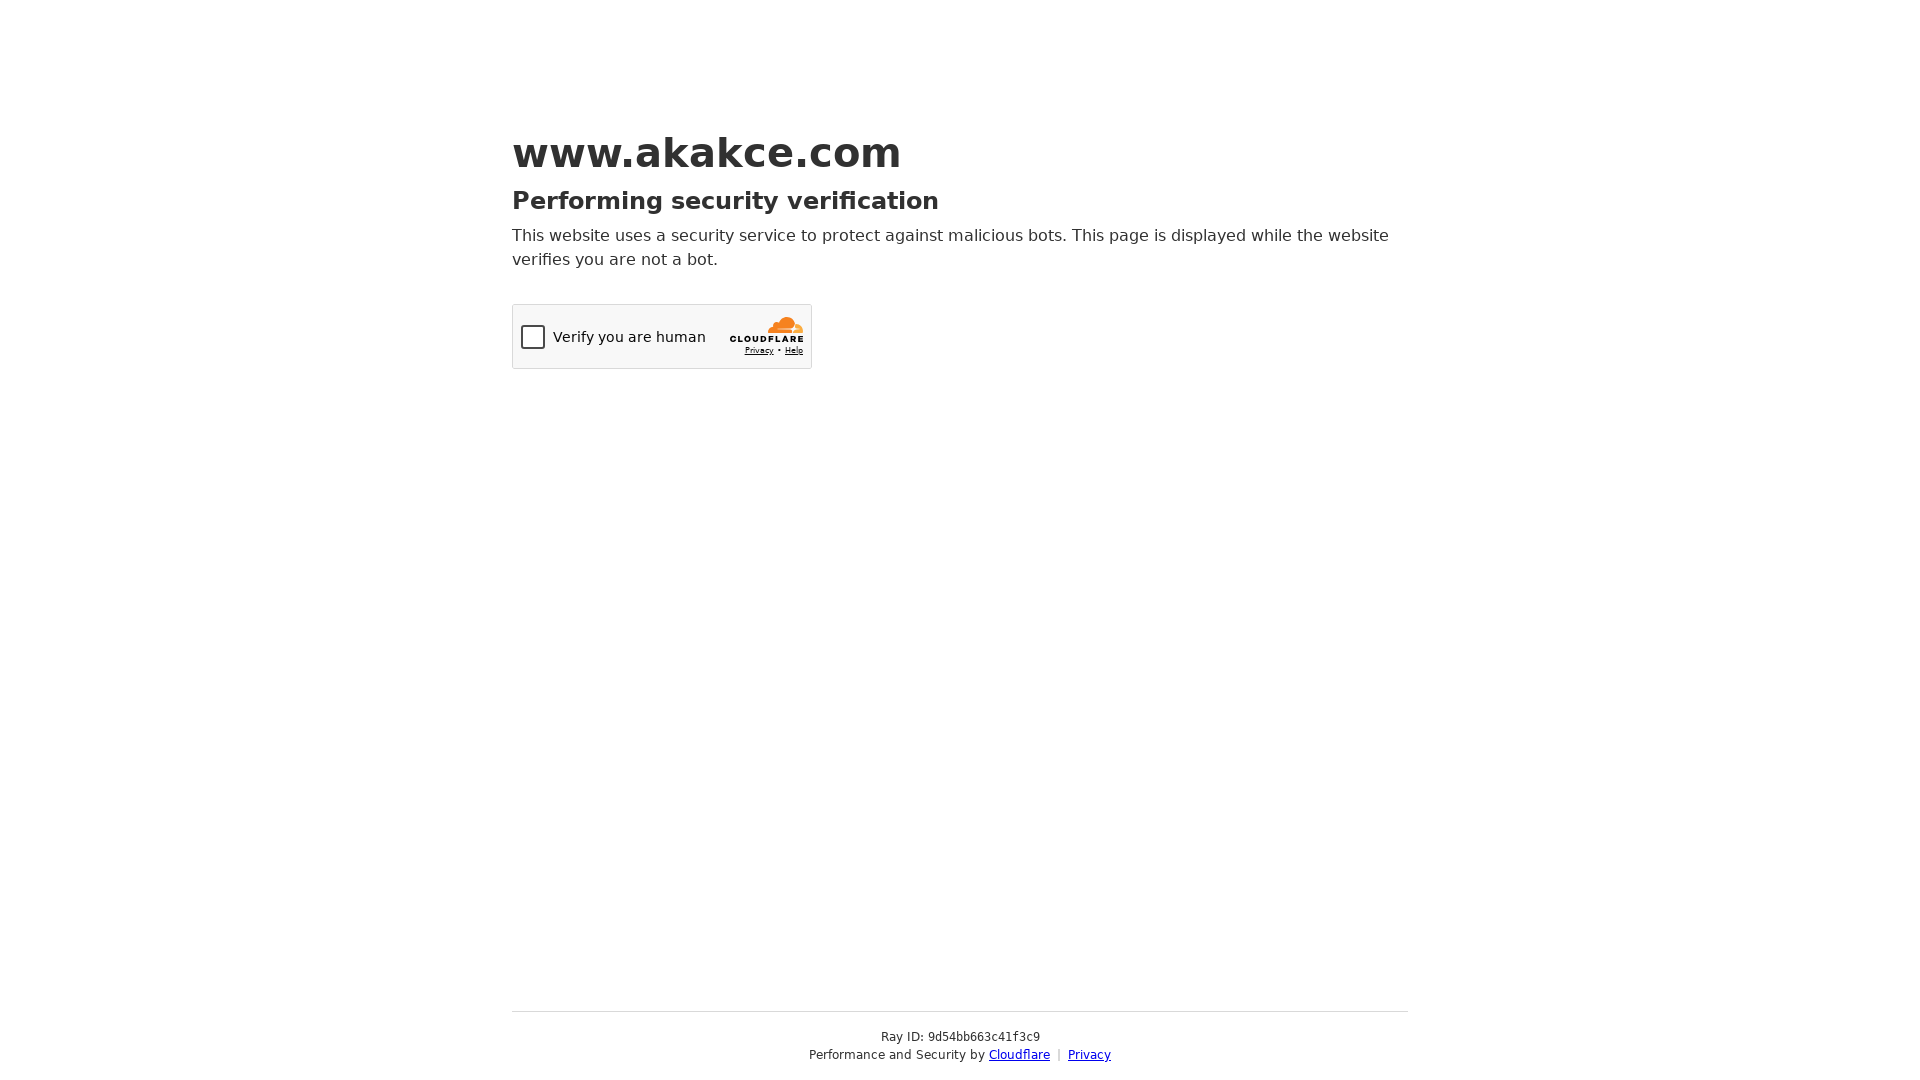

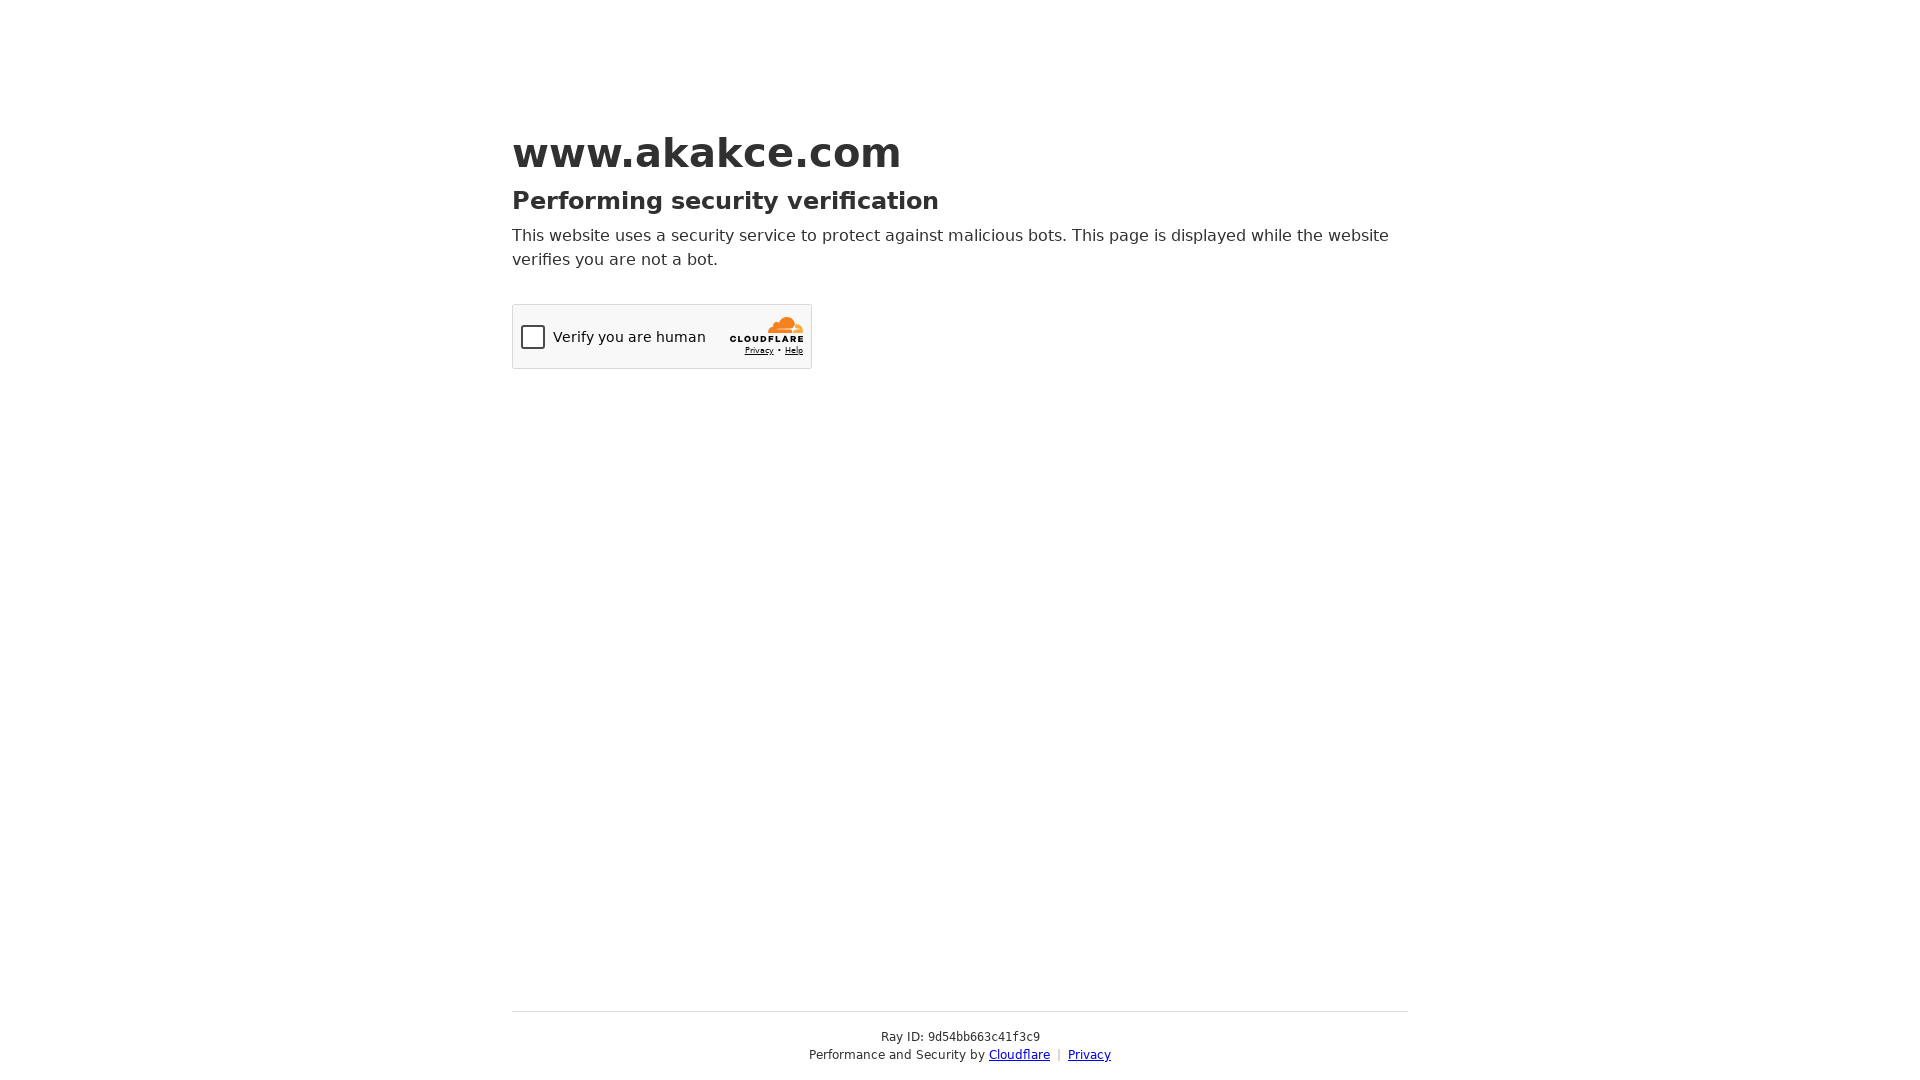